Tests drag and drop functionality by dragging an element from source to target location

Starting URL: http://jqueryui.com/resources/demos/droppable/default.html

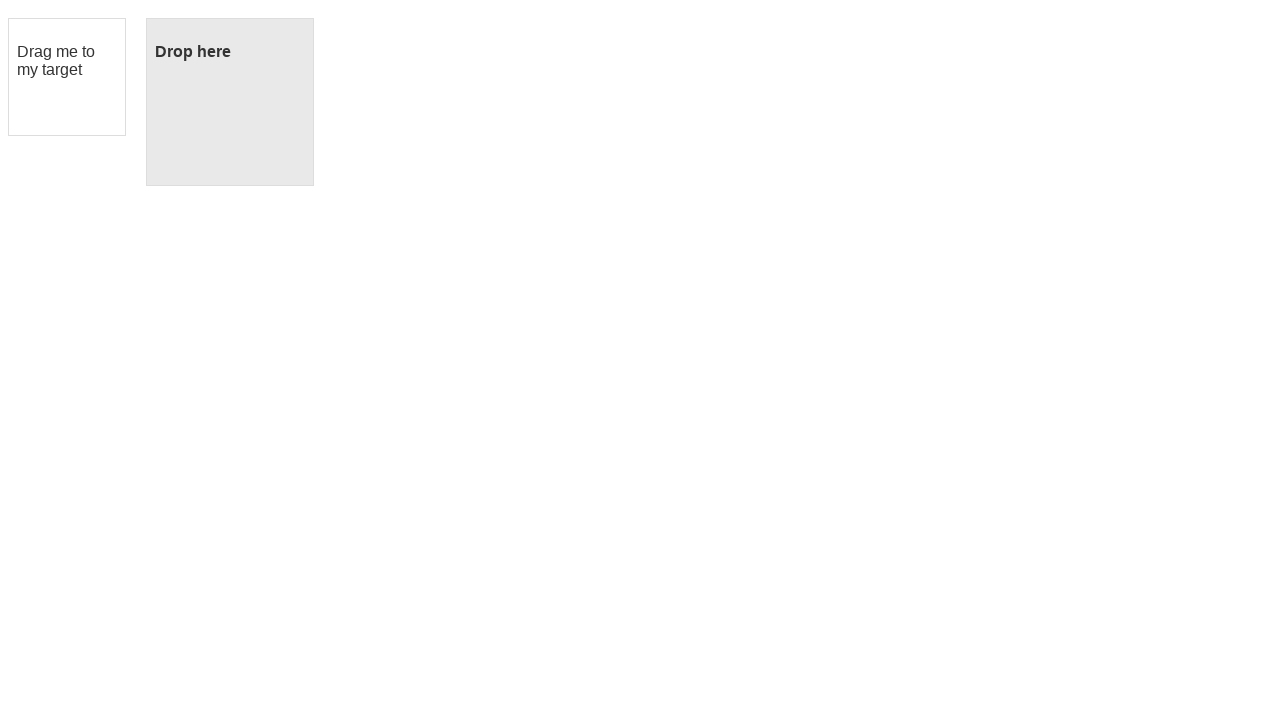

Located draggable source element with id 'draggable'
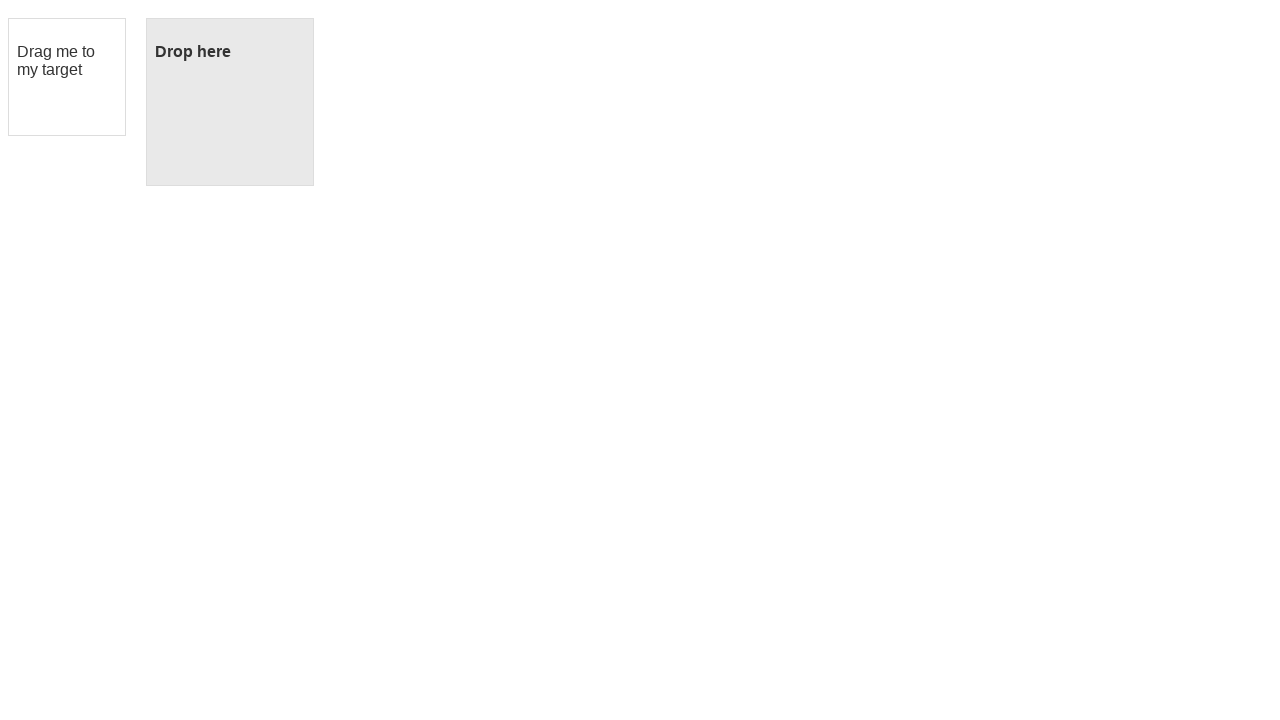

Located droppable target element with id 'droppable'
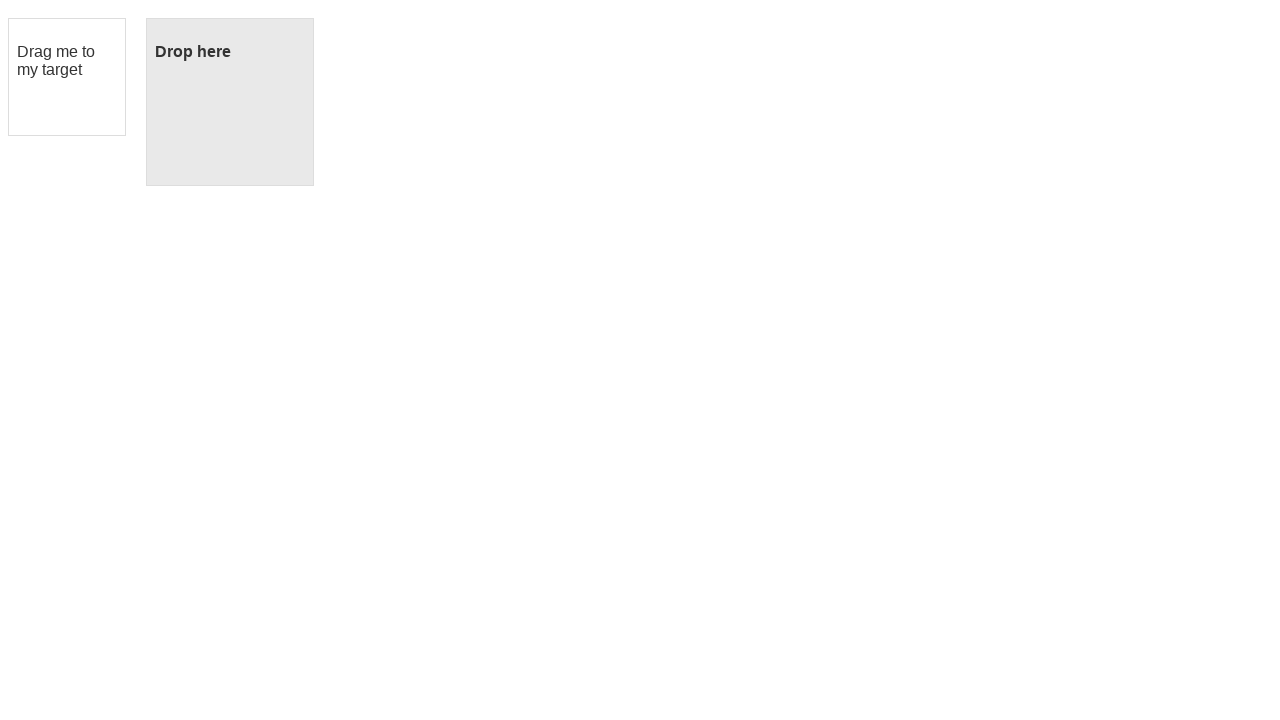

Dragged element from source to target location at (230, 102)
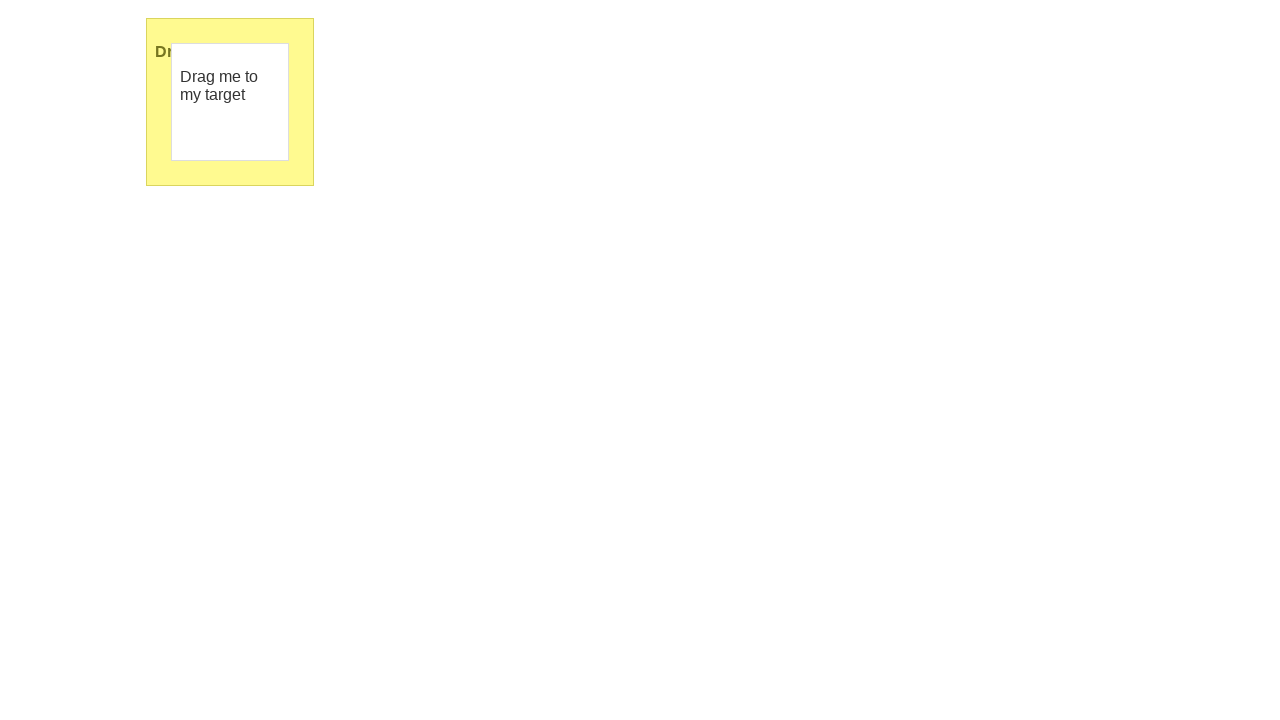

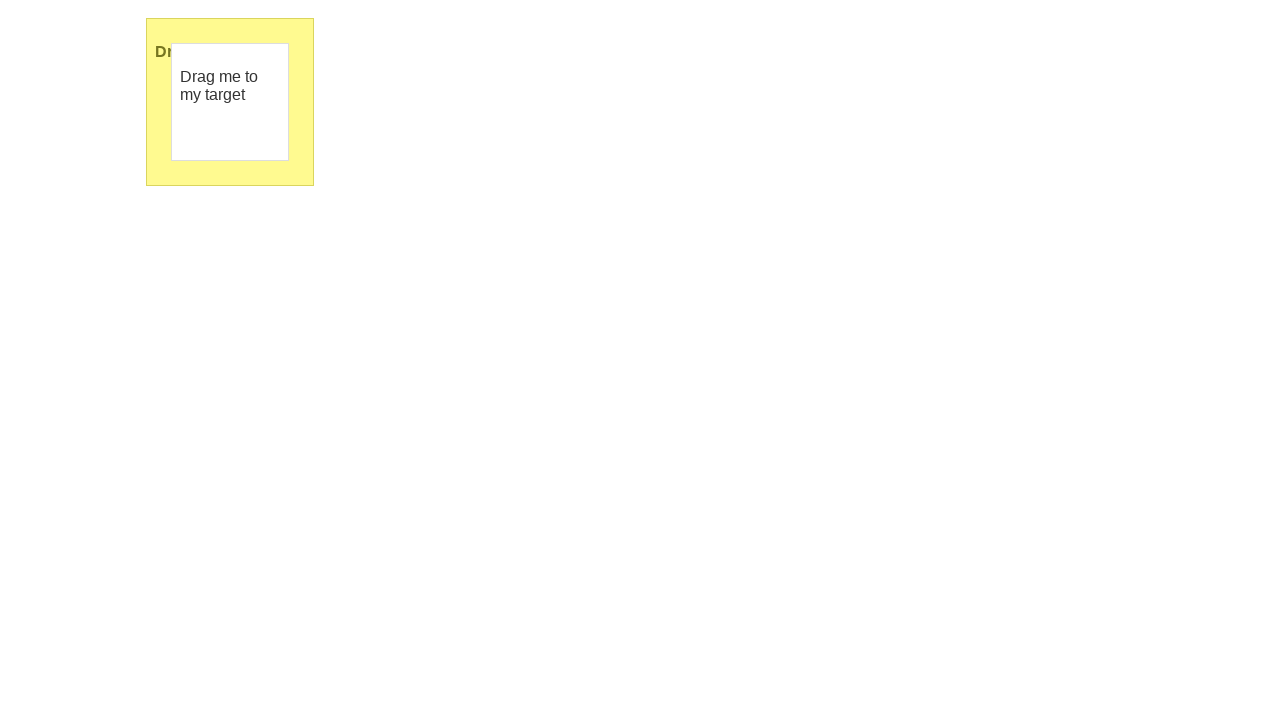